Tests redirect functionality by clicking a redirect link and verifying navigation to the status codes page.

Starting URL: https://the-internet.herokuapp.com/redirector

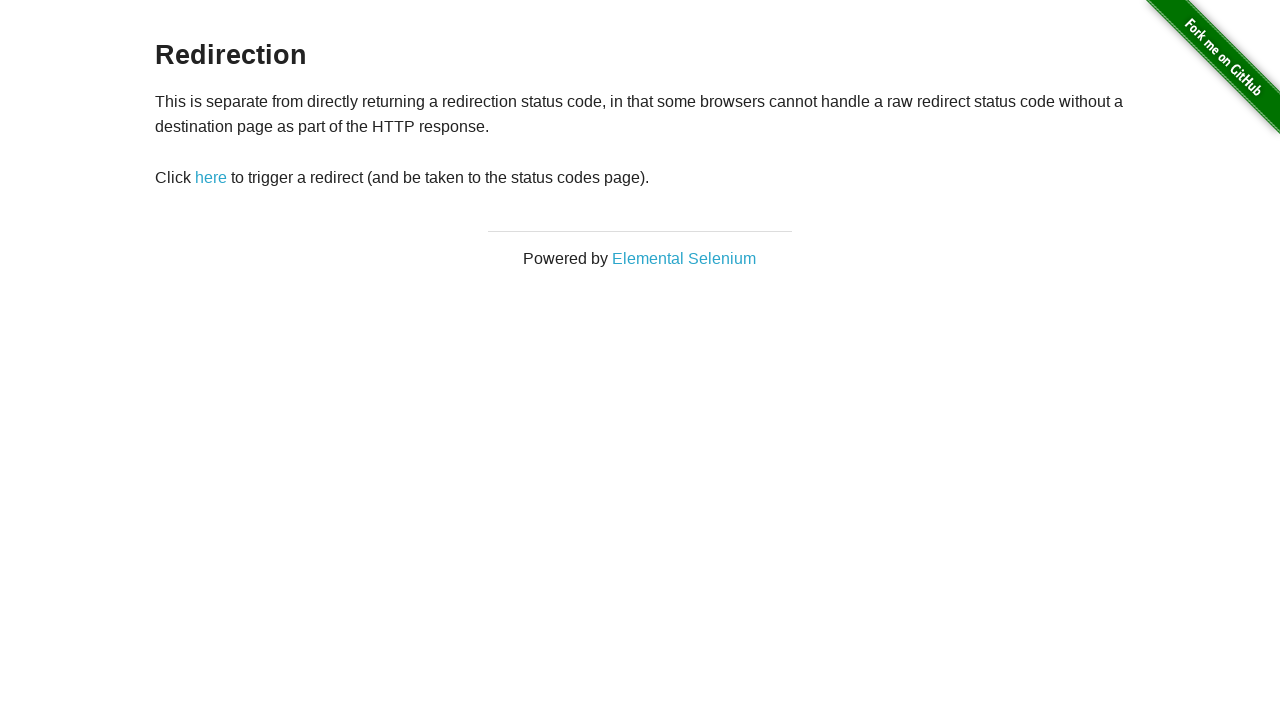

Clicked the redirect link at (211, 178) on #redirect
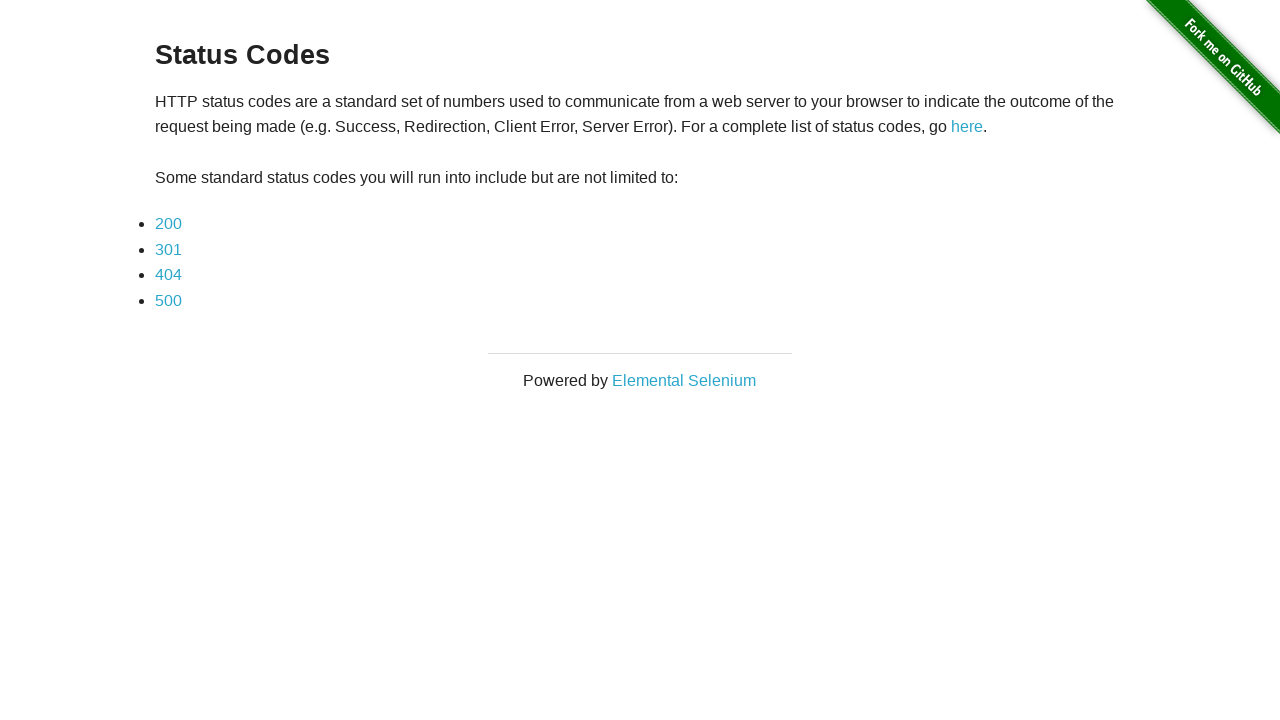

Waited for navigation to status_codes page
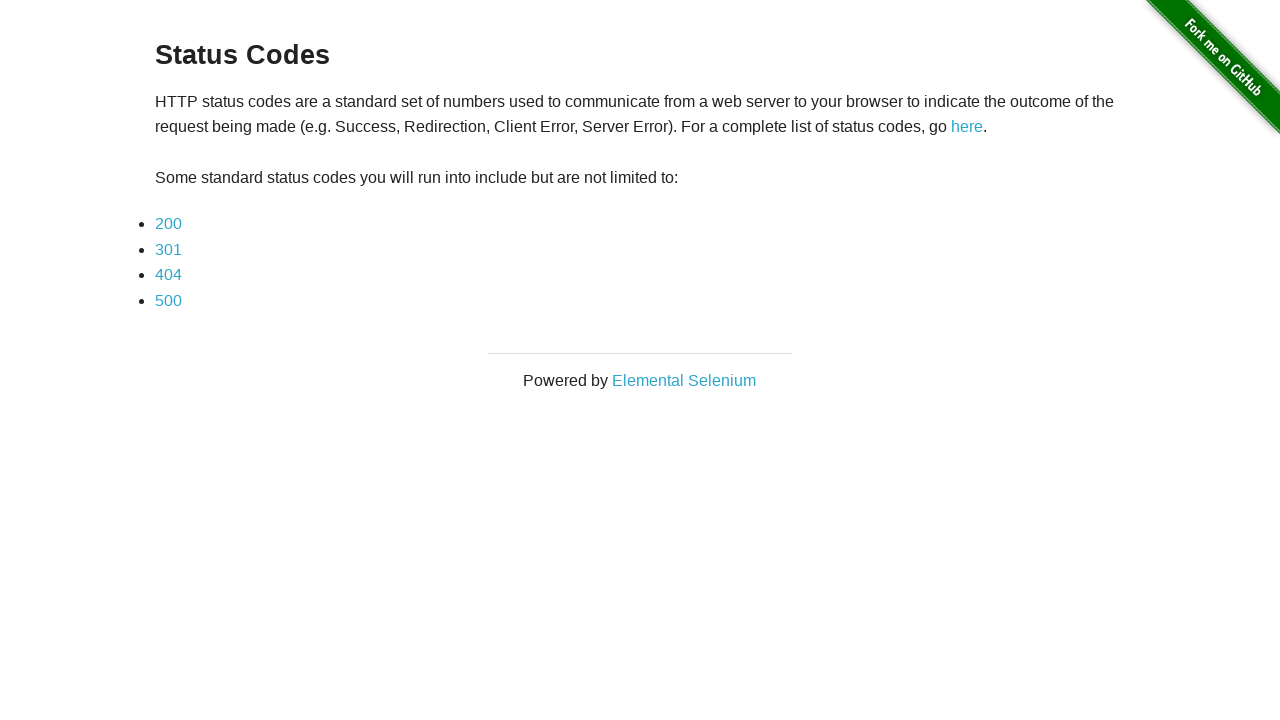

Verified that 'status_codes' is present in the current URL
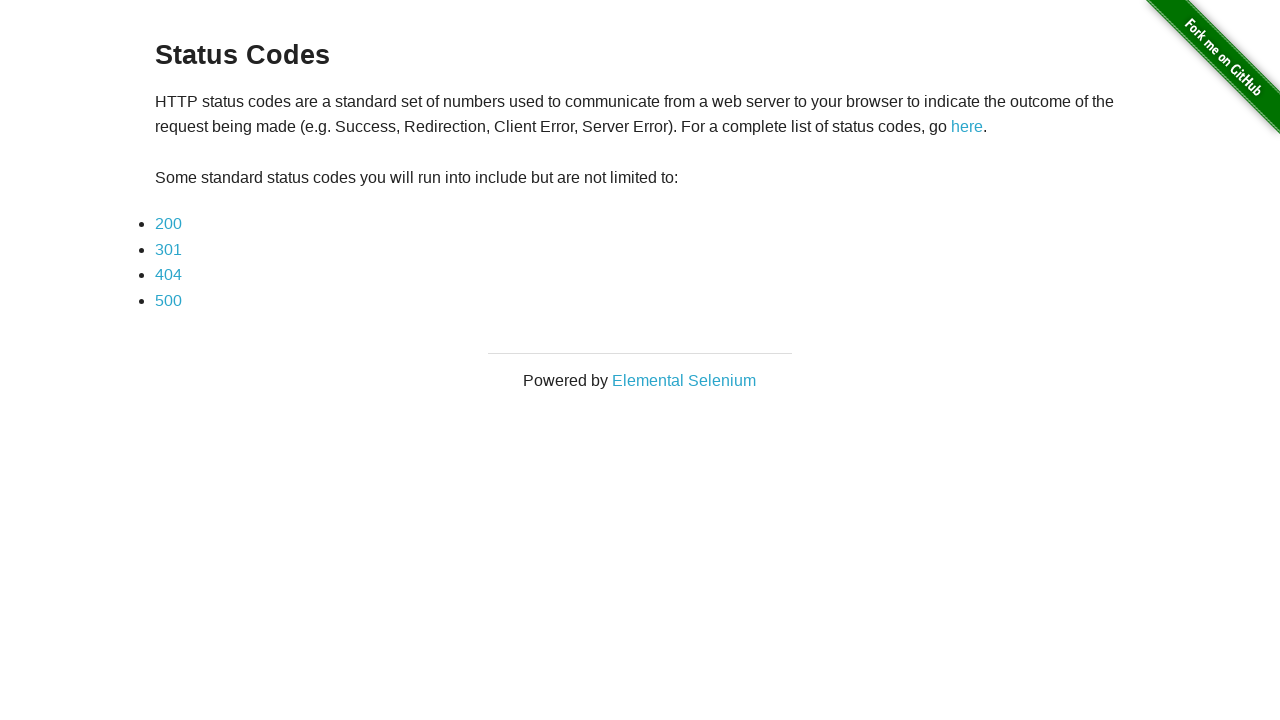

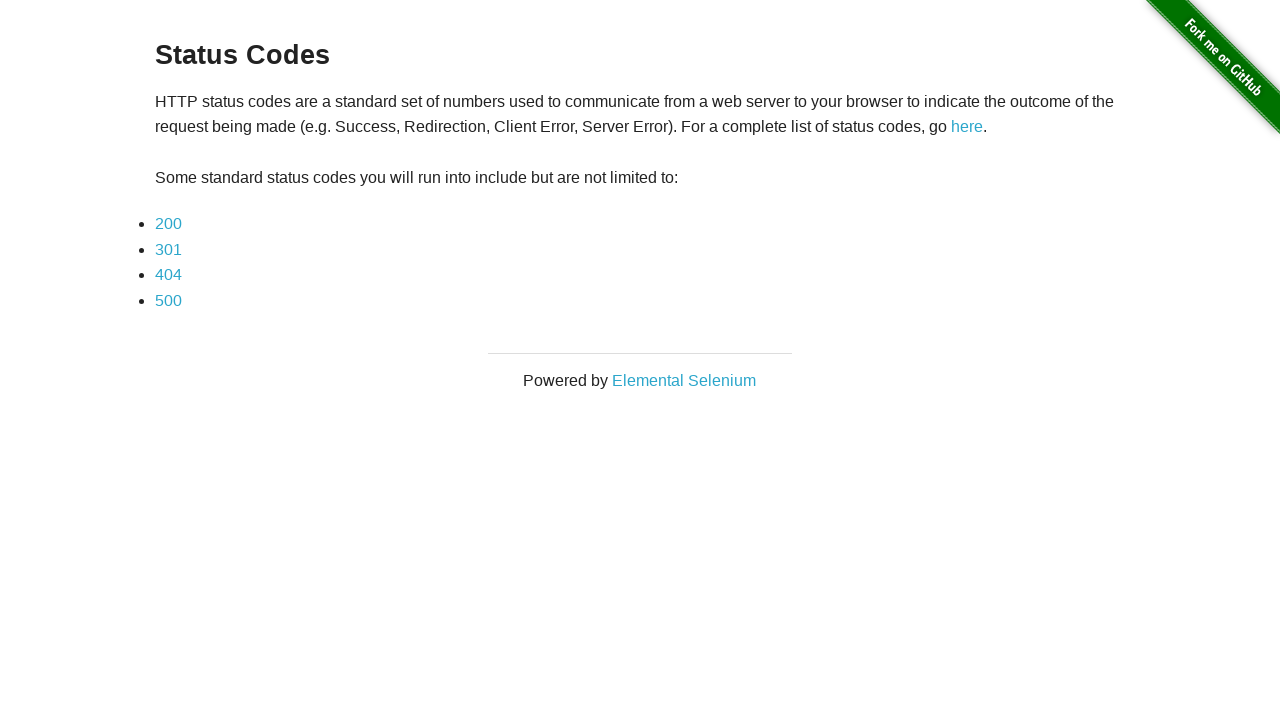